Tests checkbox interactions for the Sports hobby option, including checking and unchecking the checkbox multiple times.

Starting URL: https://demoqa.com/automation-practice-form

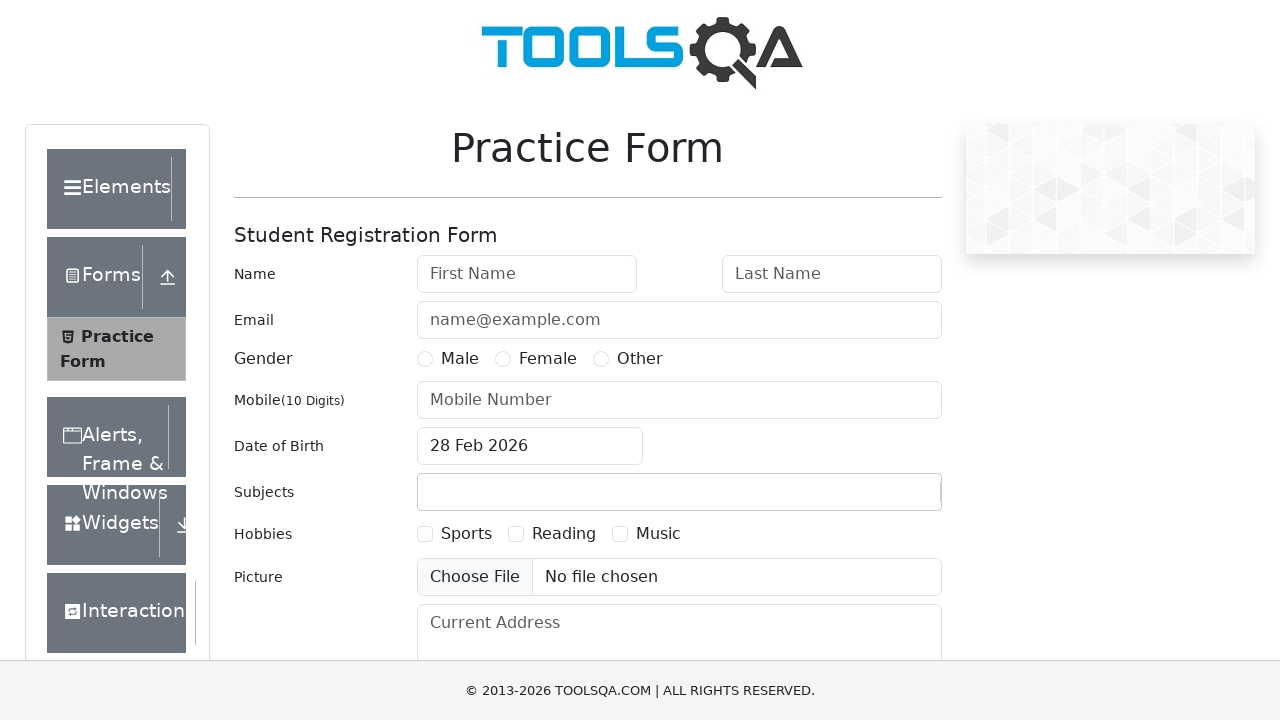

Checked the Sports hobby checkbox at (425, 534) on //input[@id='hobbies-checkbox-1']
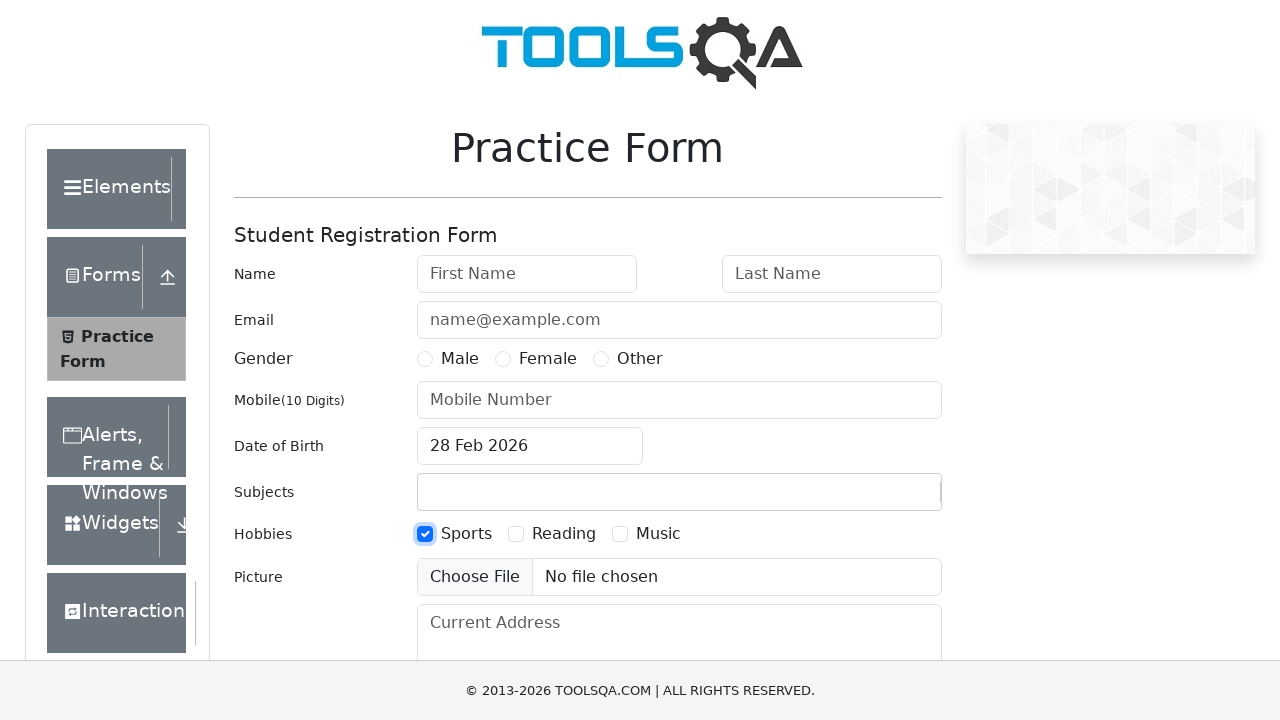

Verified Sports checkbox is checked
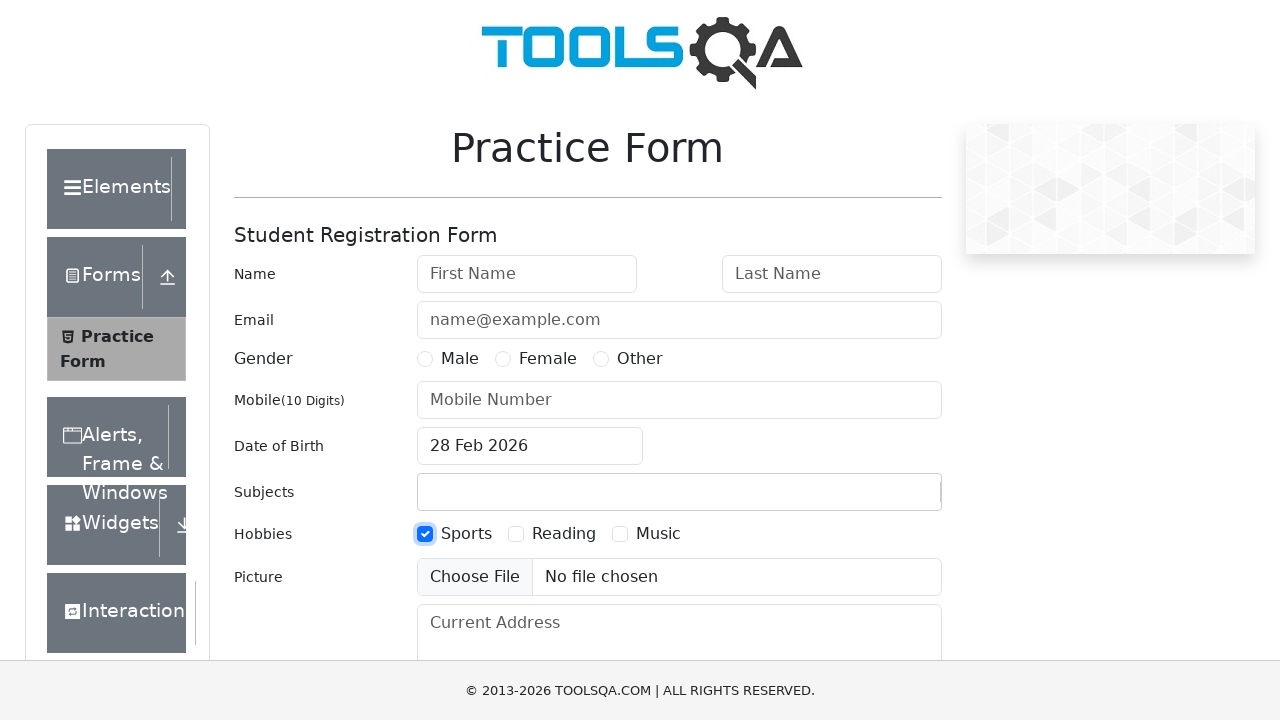

Unchecked the Sports hobby checkbox at (425, 534) on //input[@id='hobbies-checkbox-1']
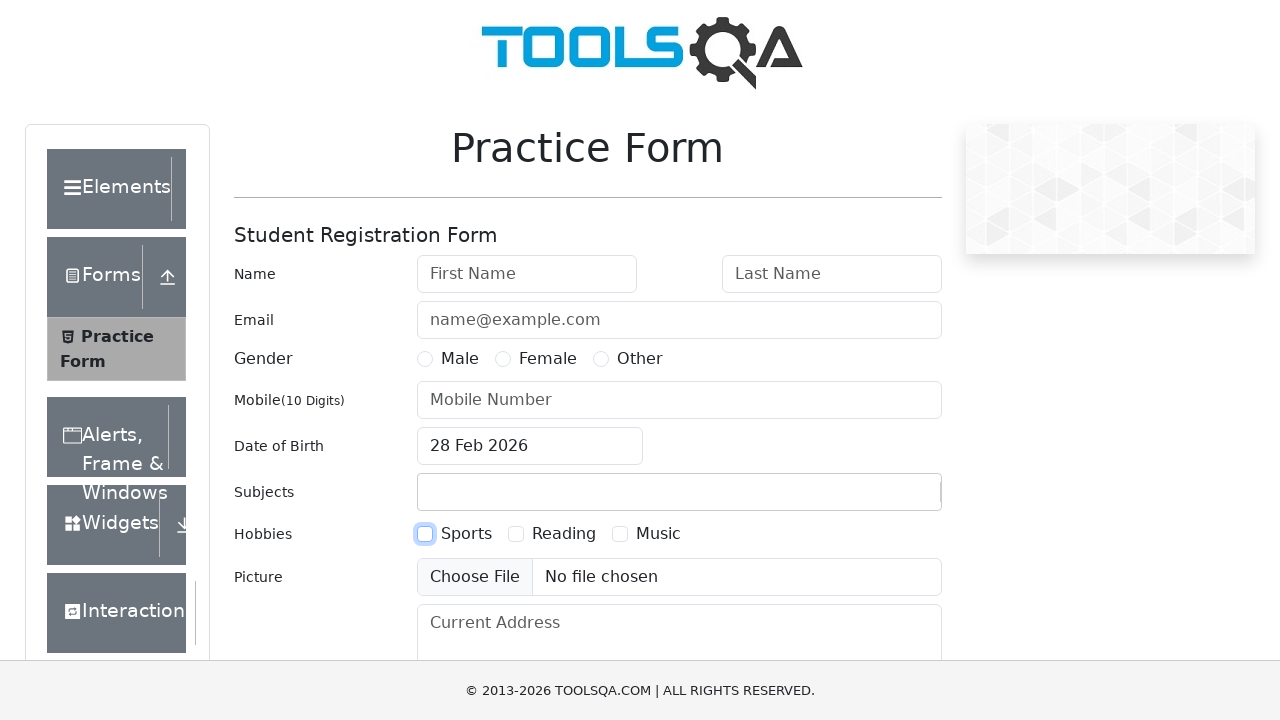

Verified Sports checkbox is unchecked
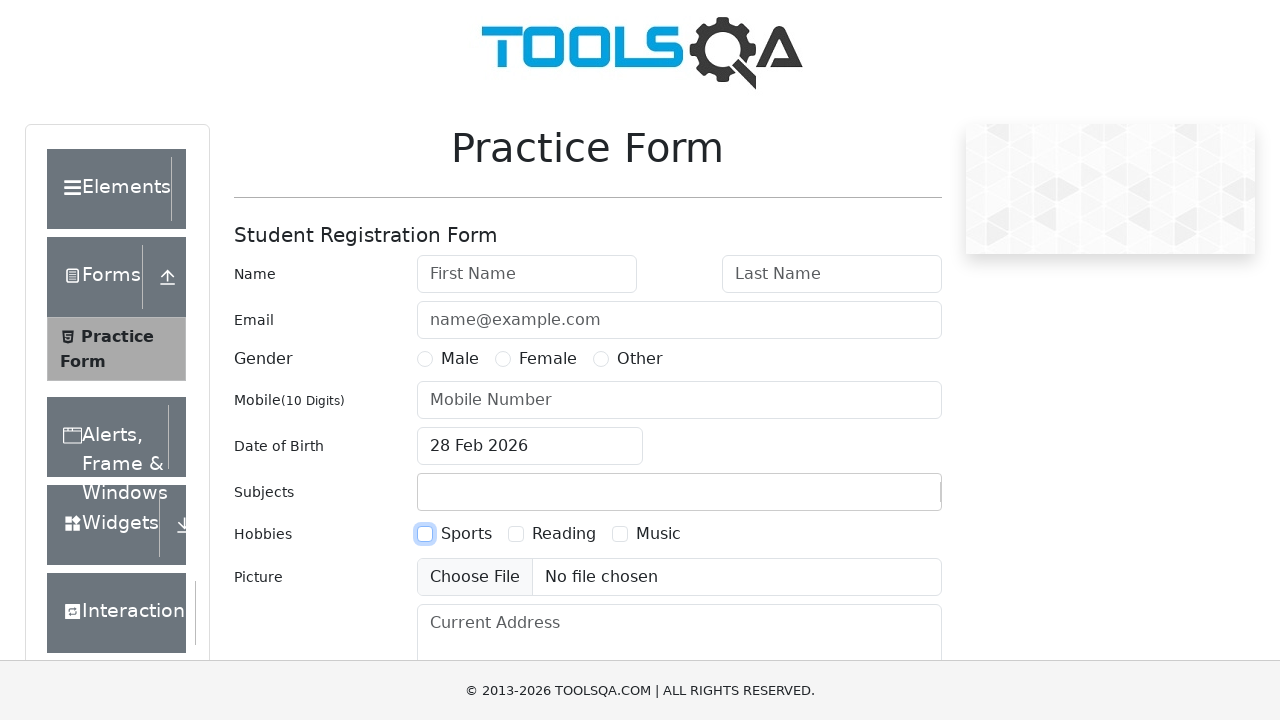

Checked the Sports hobby checkbox again at (425, 534) on //input[@id='hobbies-checkbox-1']
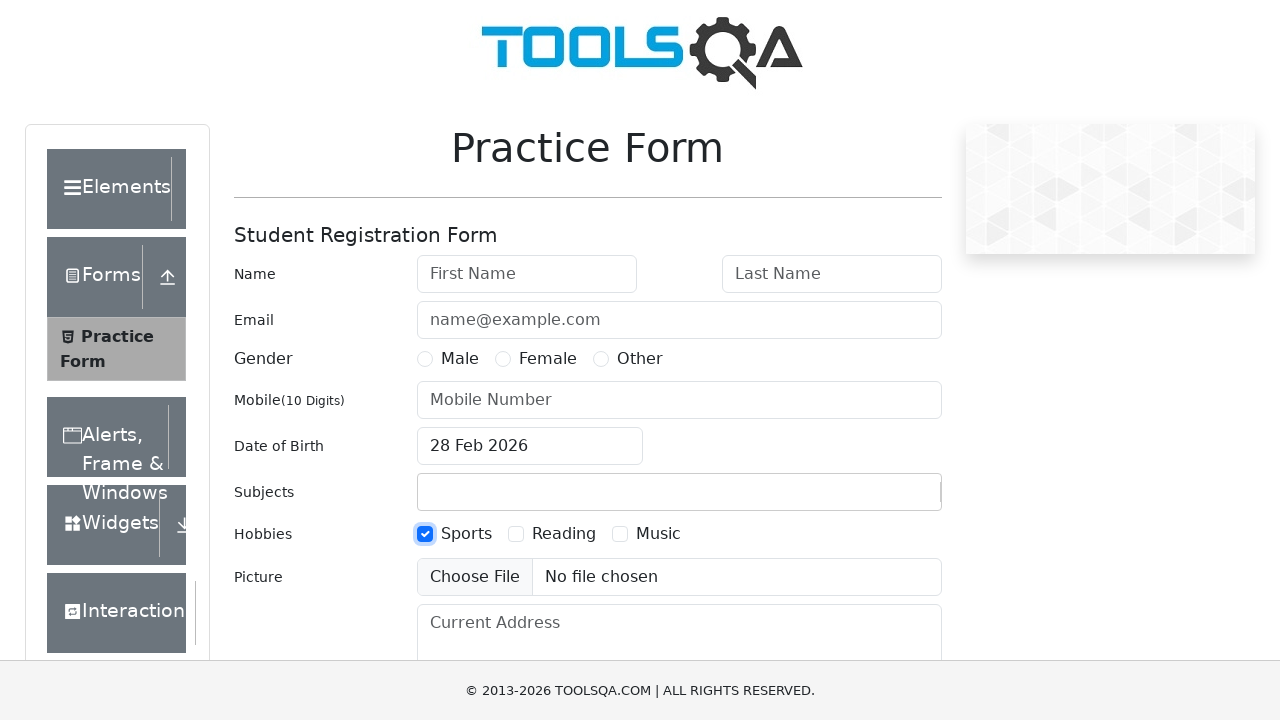

Unchecked the Sports hobby checkbox again at (425, 534) on //input[@id='hobbies-checkbox-1']
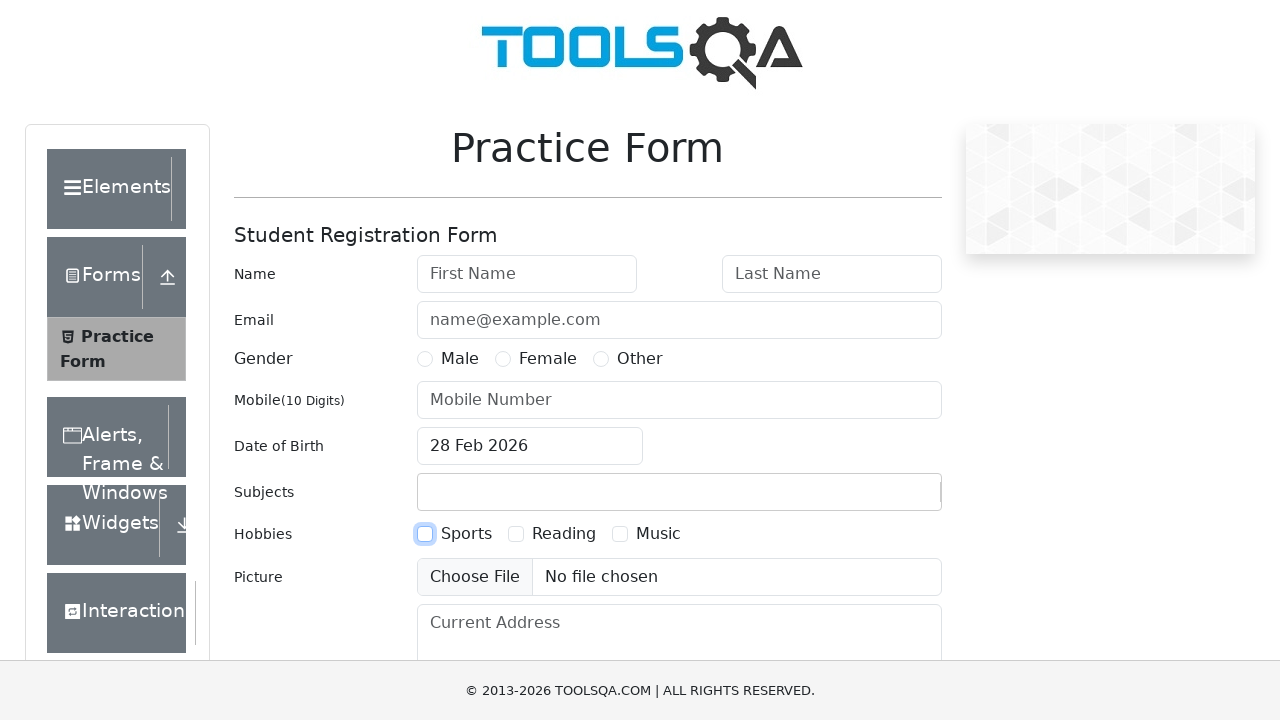

Verified Sports checkbox is unchecked after second cycle
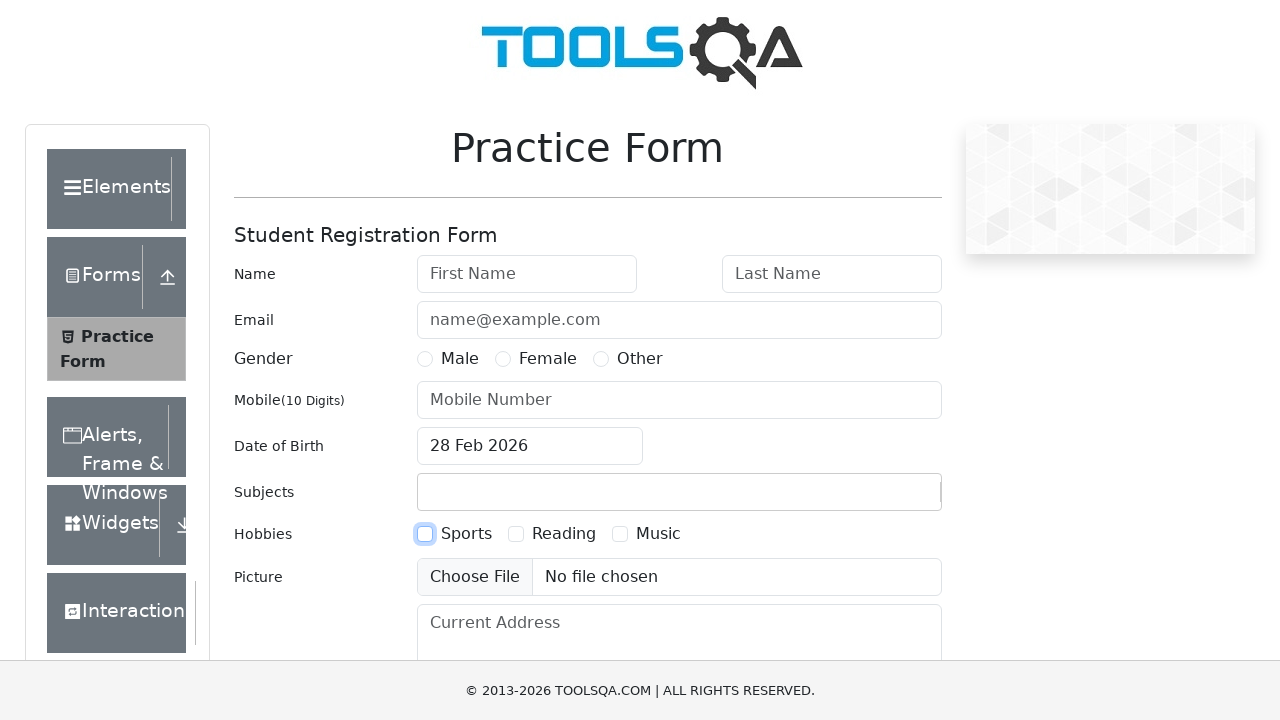

Checked the Sports hobby checkbox for the third time at (425, 534) on //input[@id='hobbies-checkbox-1']
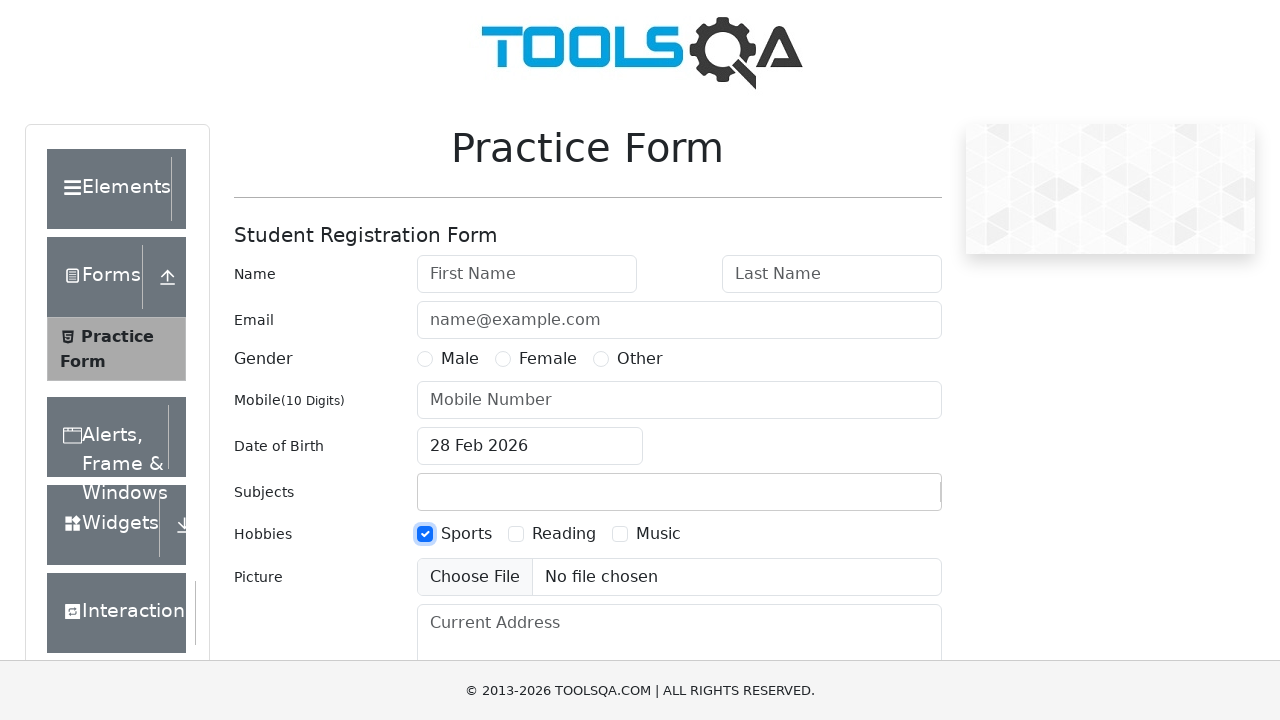

Unchecked the Sports hobby checkbox for the third time at (425, 534) on //input[@id='hobbies-checkbox-1']
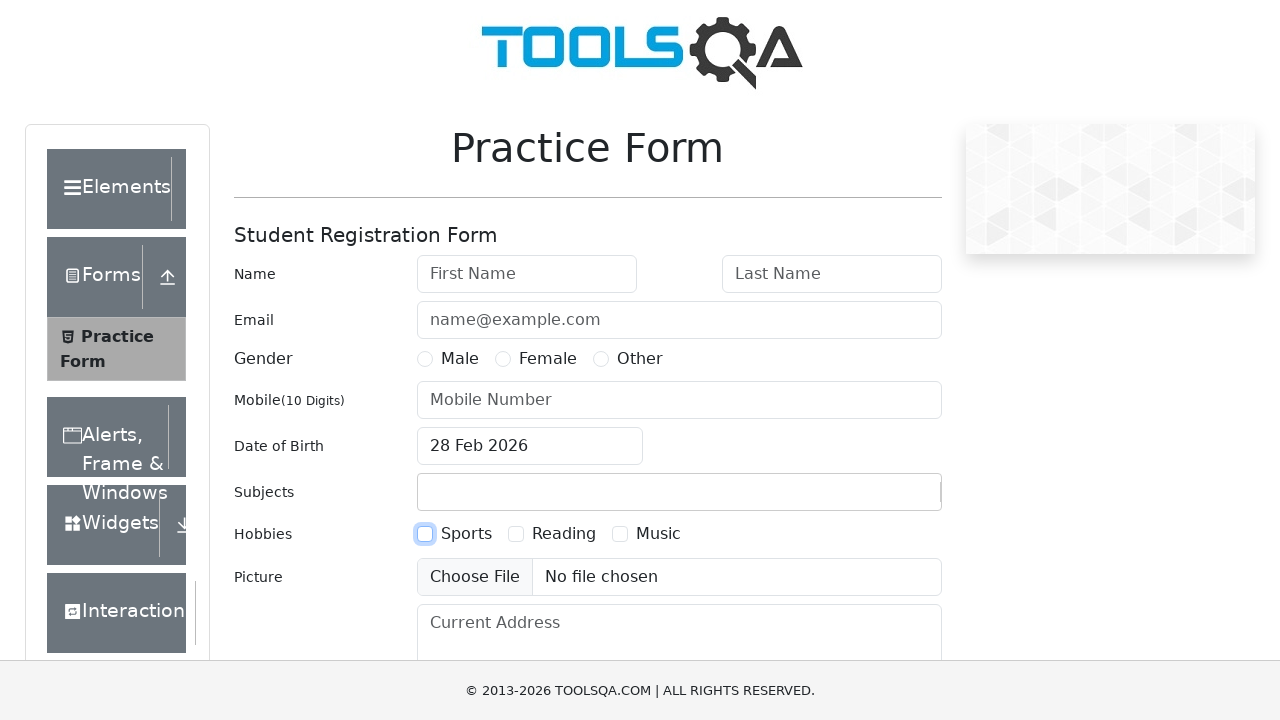

Verified Sports checkbox is unchecked after third cycle
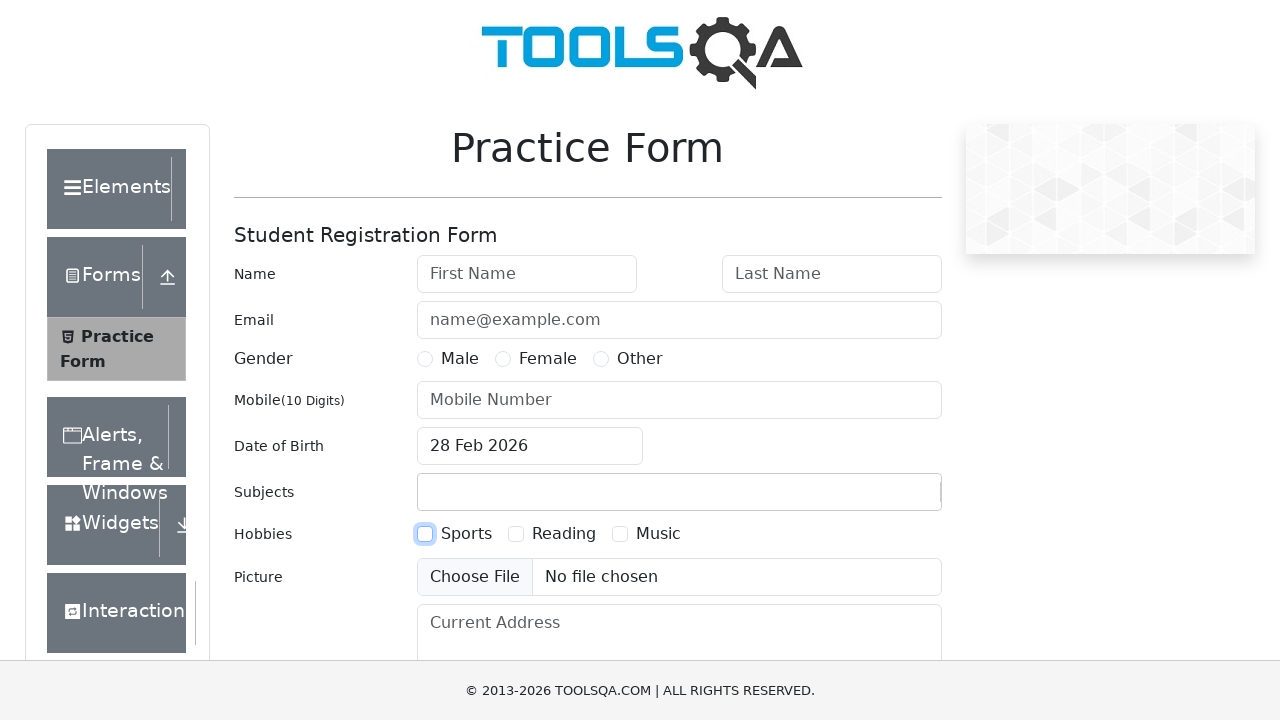

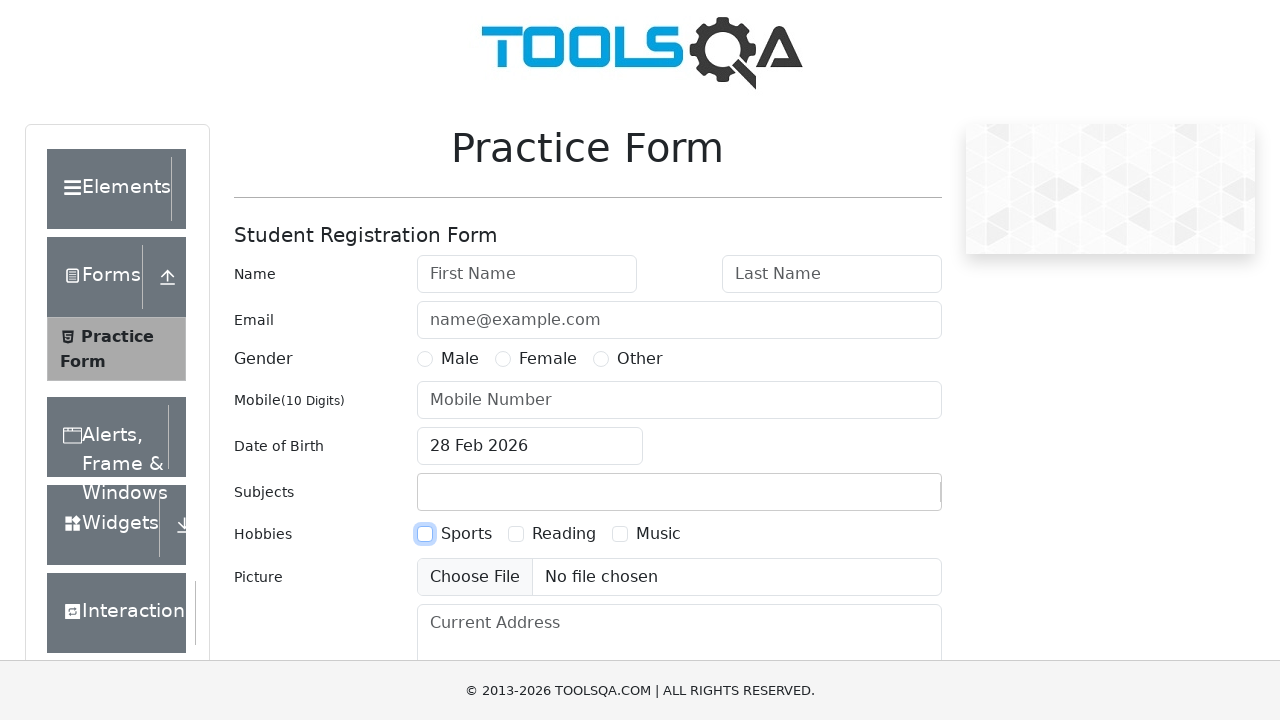